Tests form submission on Leafground website by filling in an email field, a textarea message, and clicking a submit button

Starting URL: https://www.leafground.com/

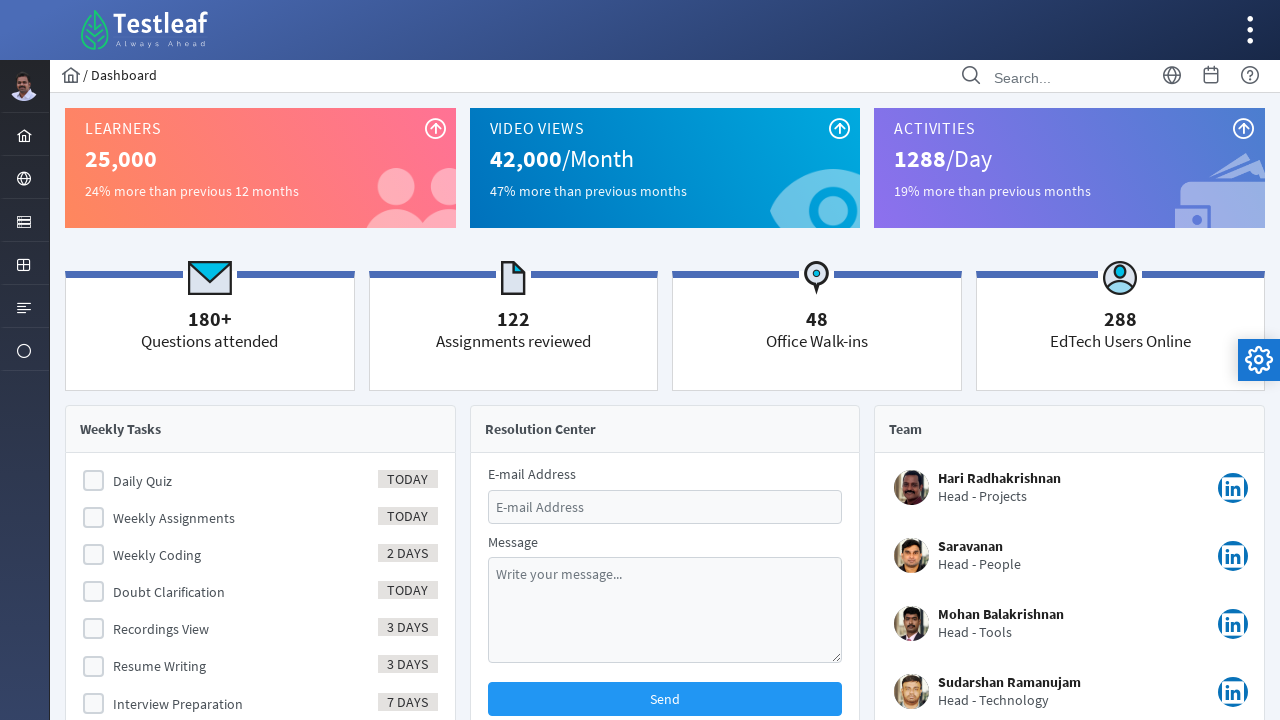

Filled email field with 'testcontact@example.com' on input#email
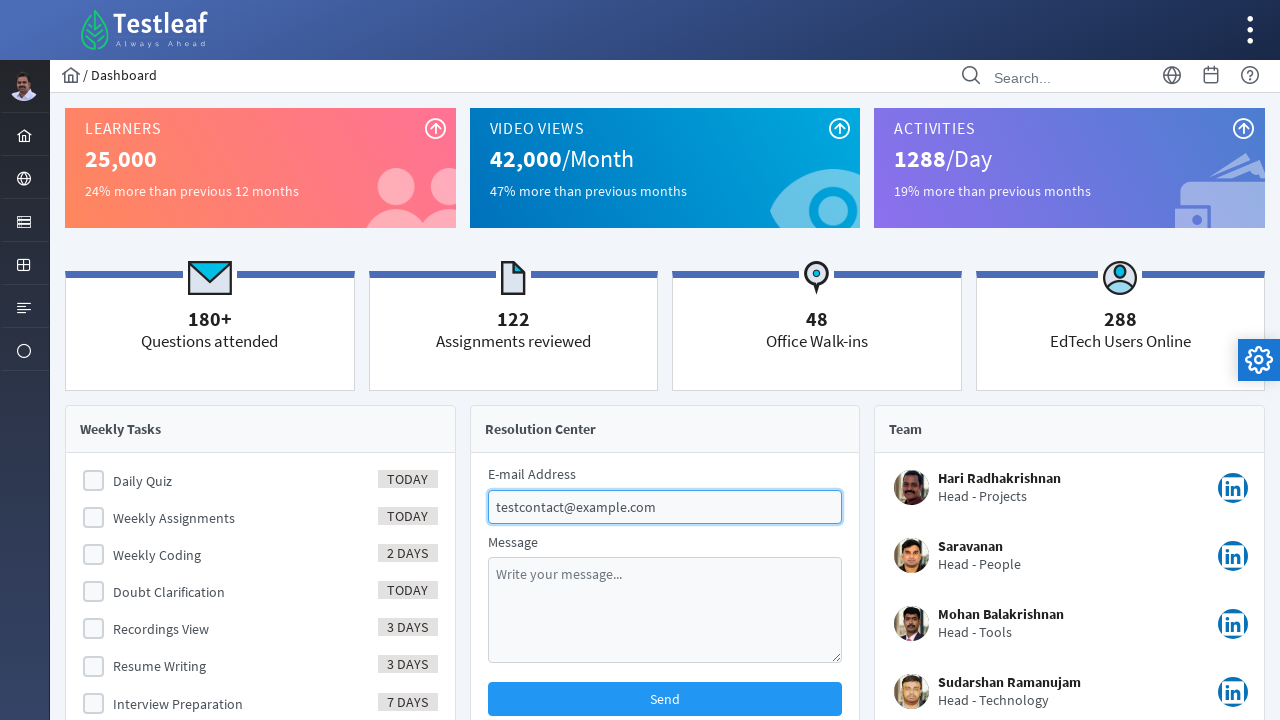

Filled message textarea with test message on textarea#message
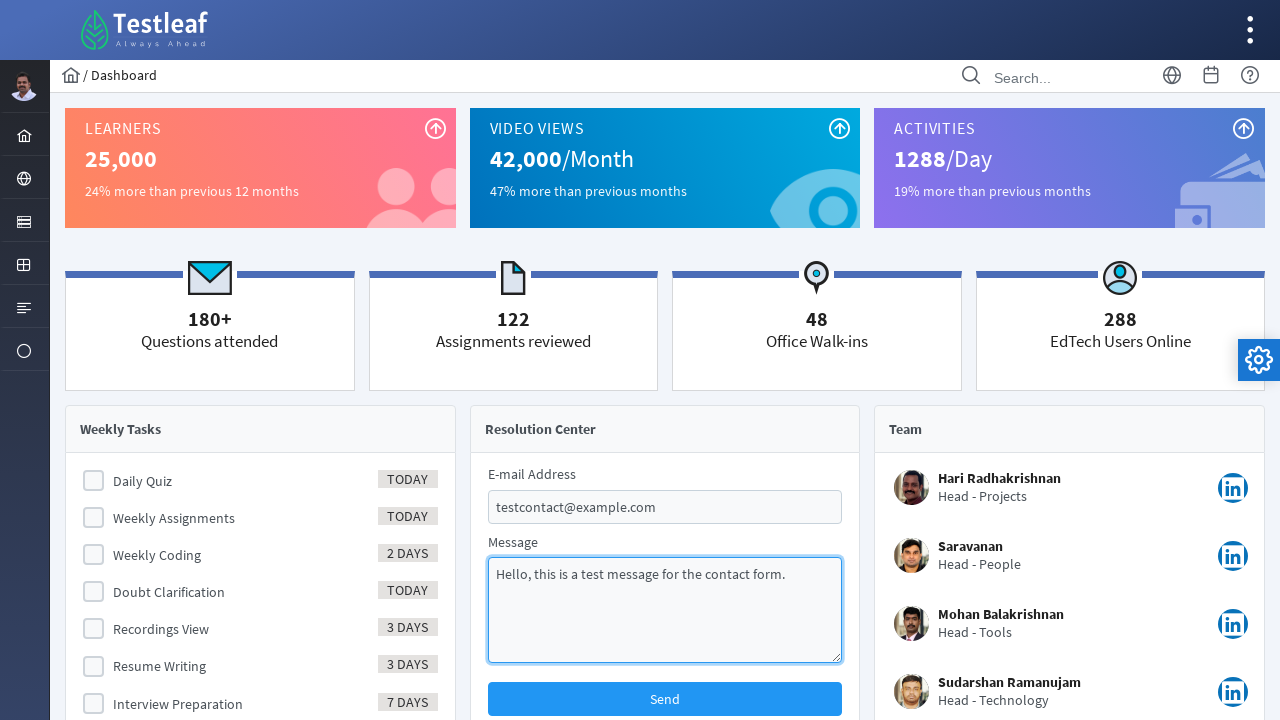

Clicked form submit button at (665, 699) on button#j_idt130
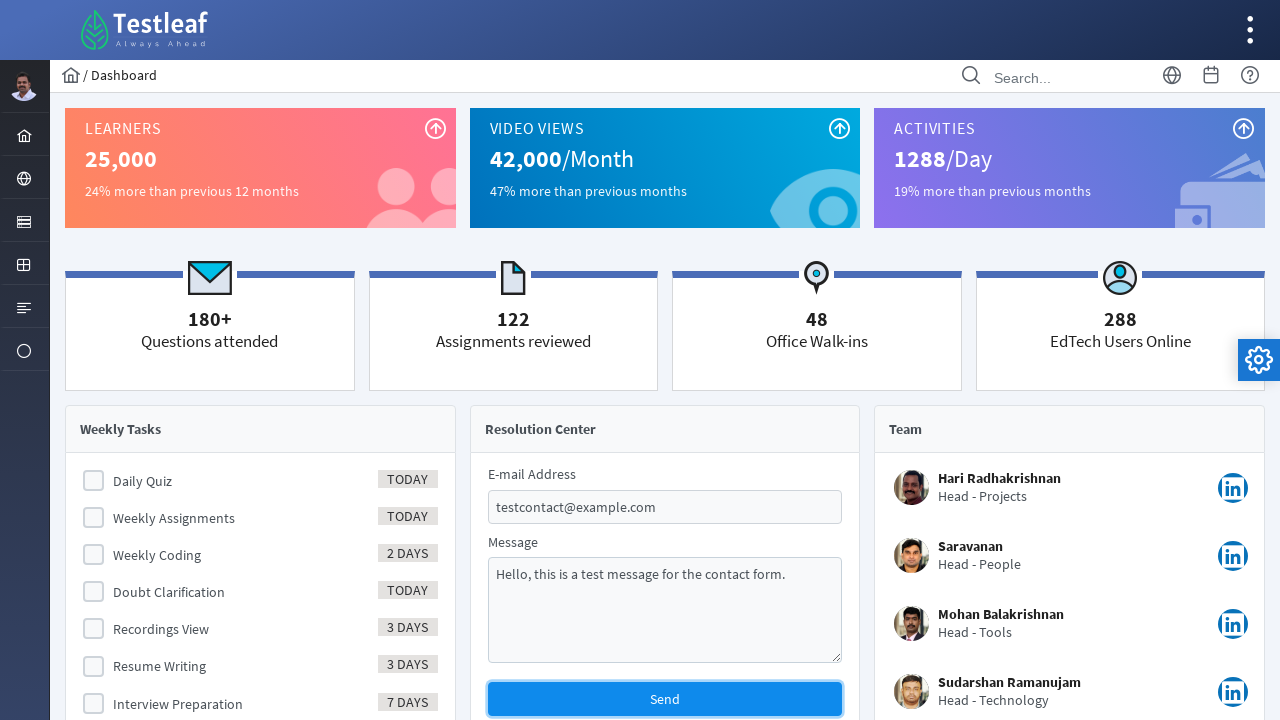

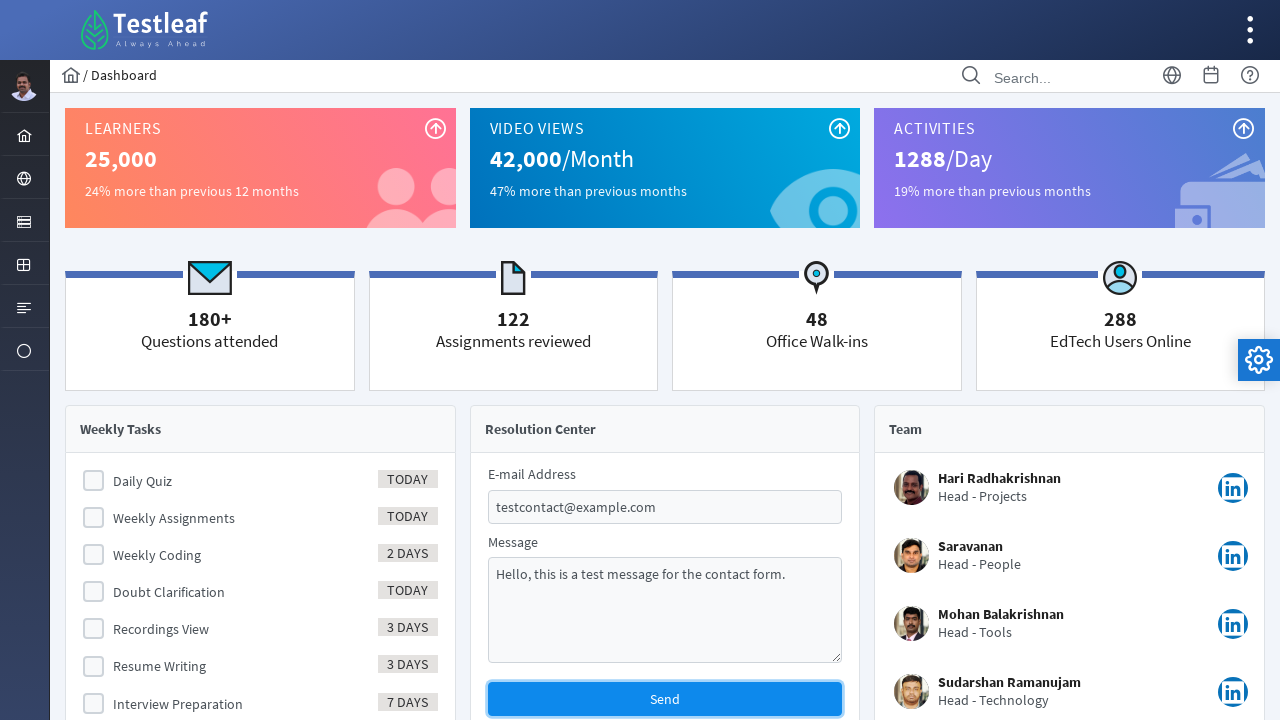